Navigates to the JCCM (Junta de Comunidades de Castilla-La Mancha) website and verifies the page loads successfully

Starting URL: https://www.jccm.es/

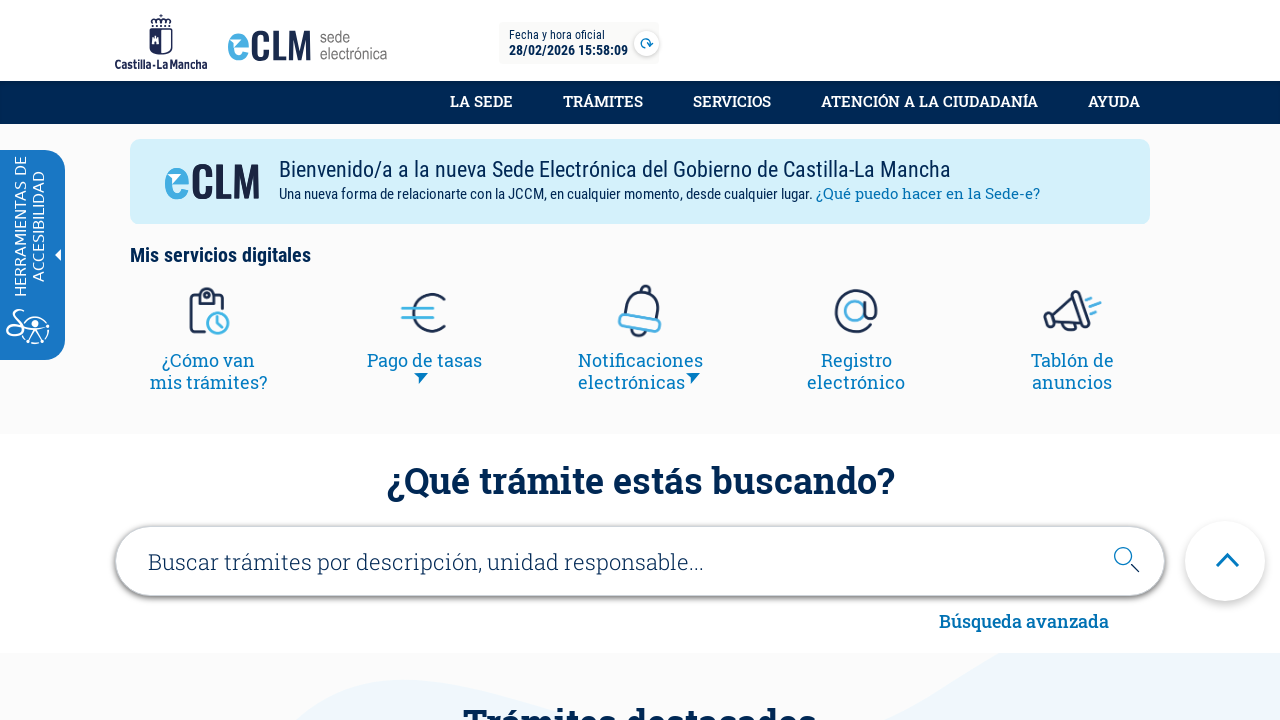

Waited for page DOM to be fully loaded on JCCM website
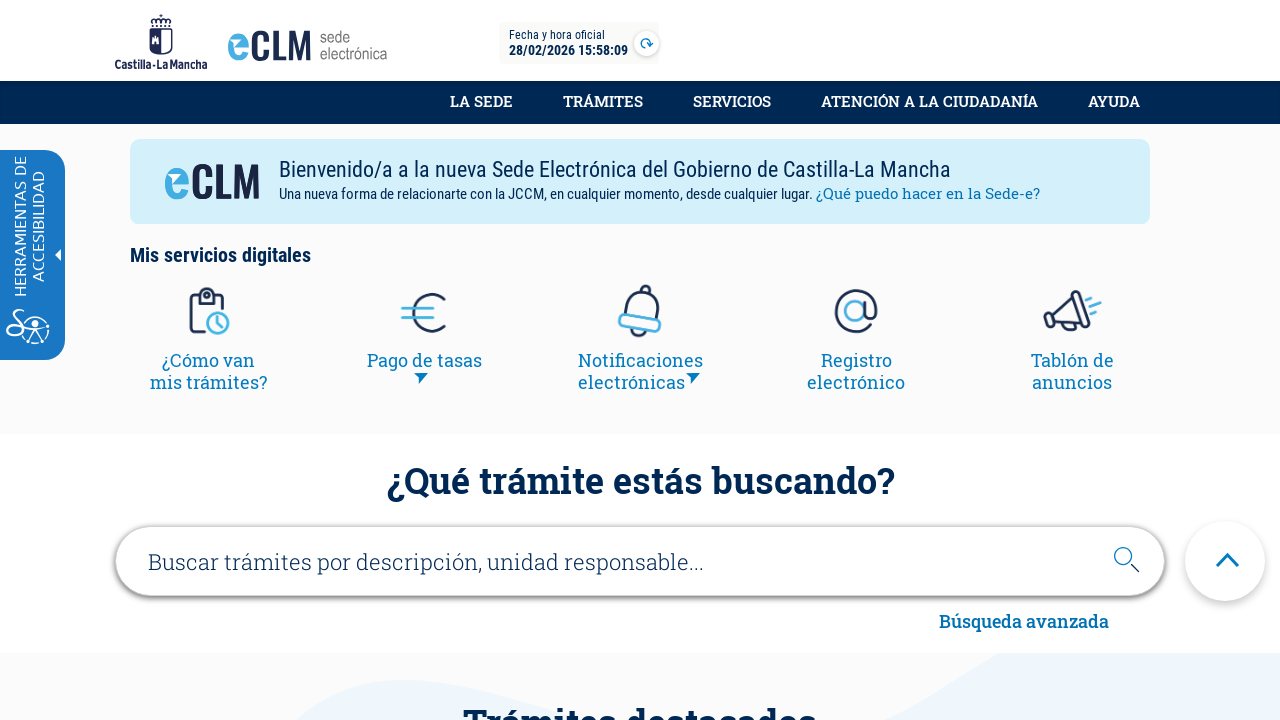

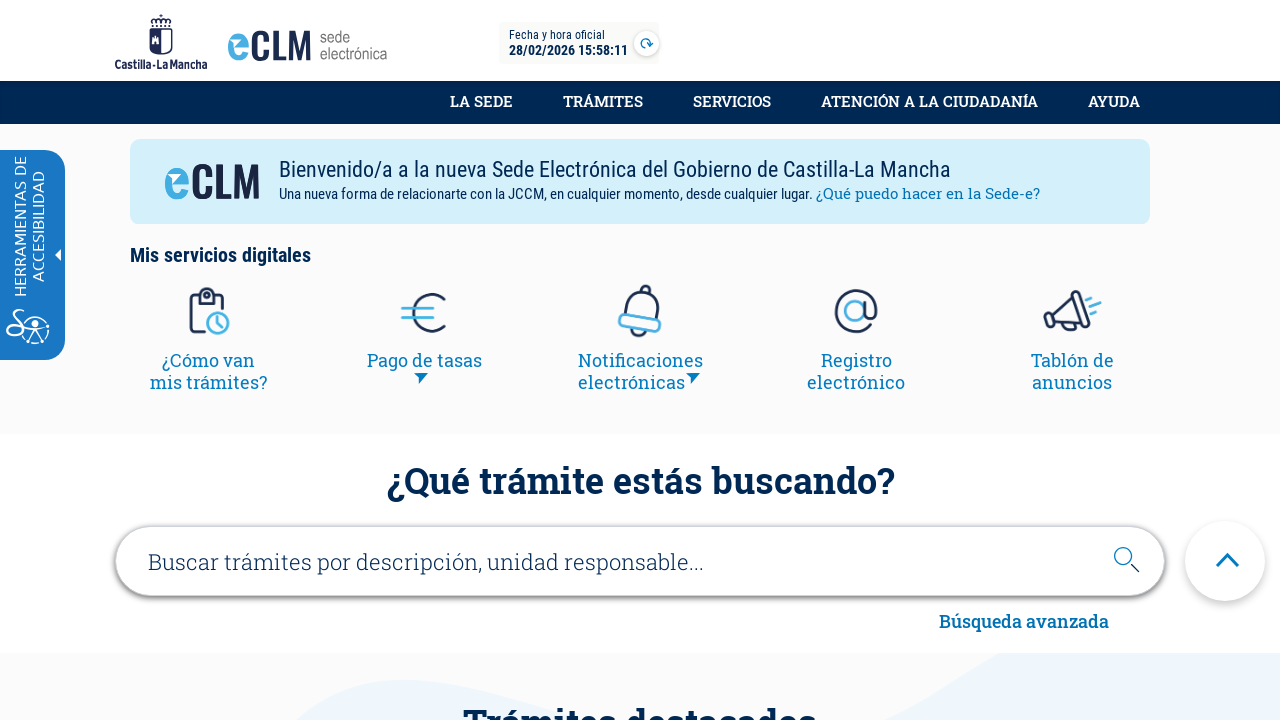